Tests marking a todo item as completed by adding a task, clicking the toggle checkbox, and verifying the completed state

Starting URL: https://demo.playwright.dev/todomvc

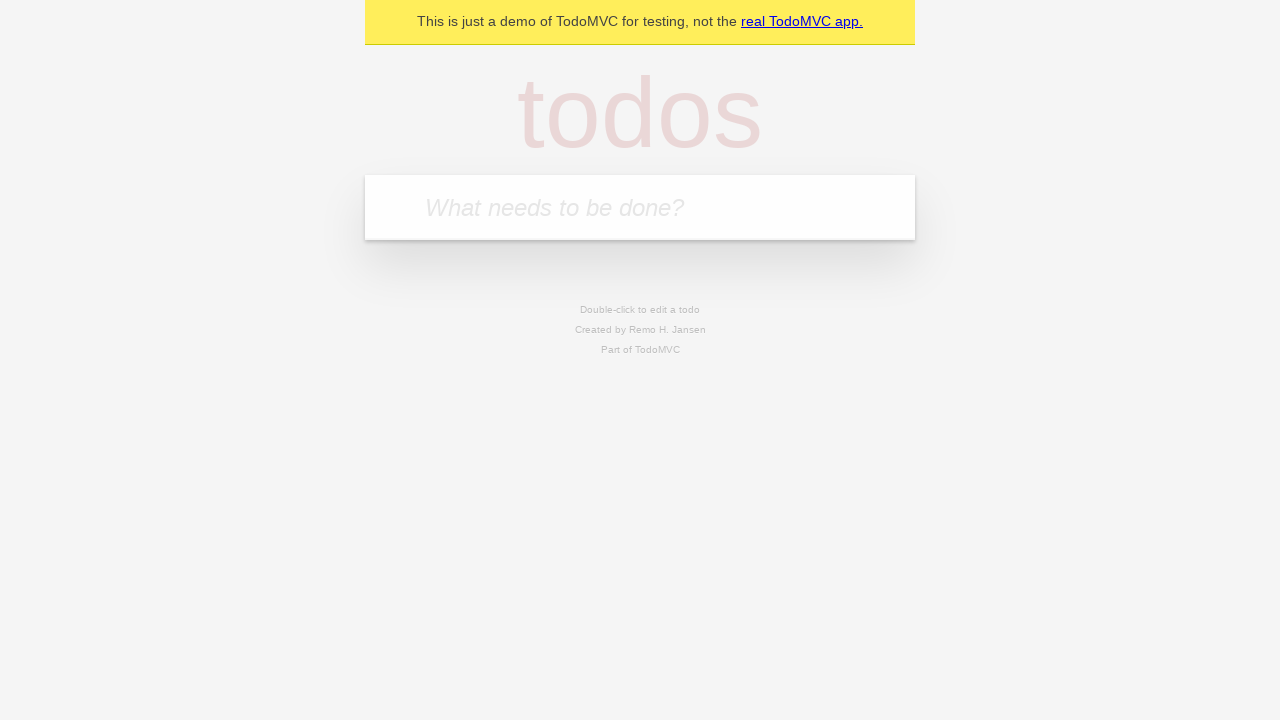

Filled new todo input field with '要完成的任务' on .new-todo
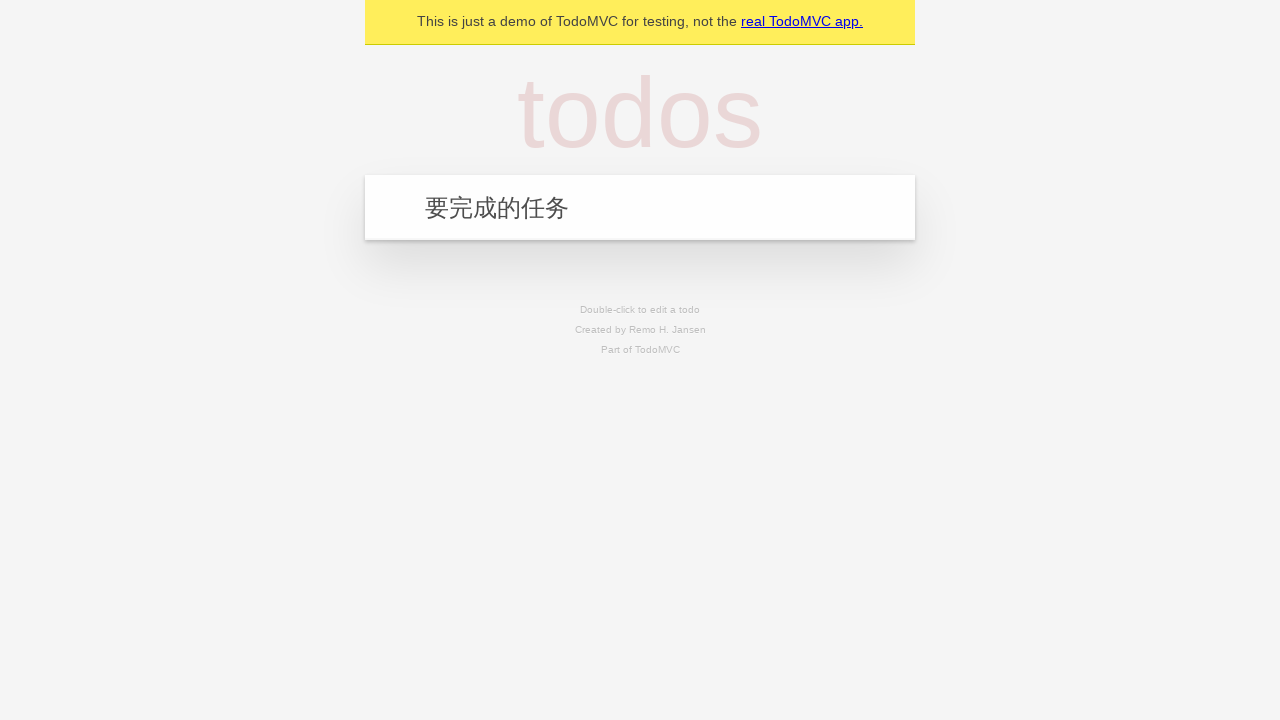

Pressed Enter to add the todo item on .new-todo
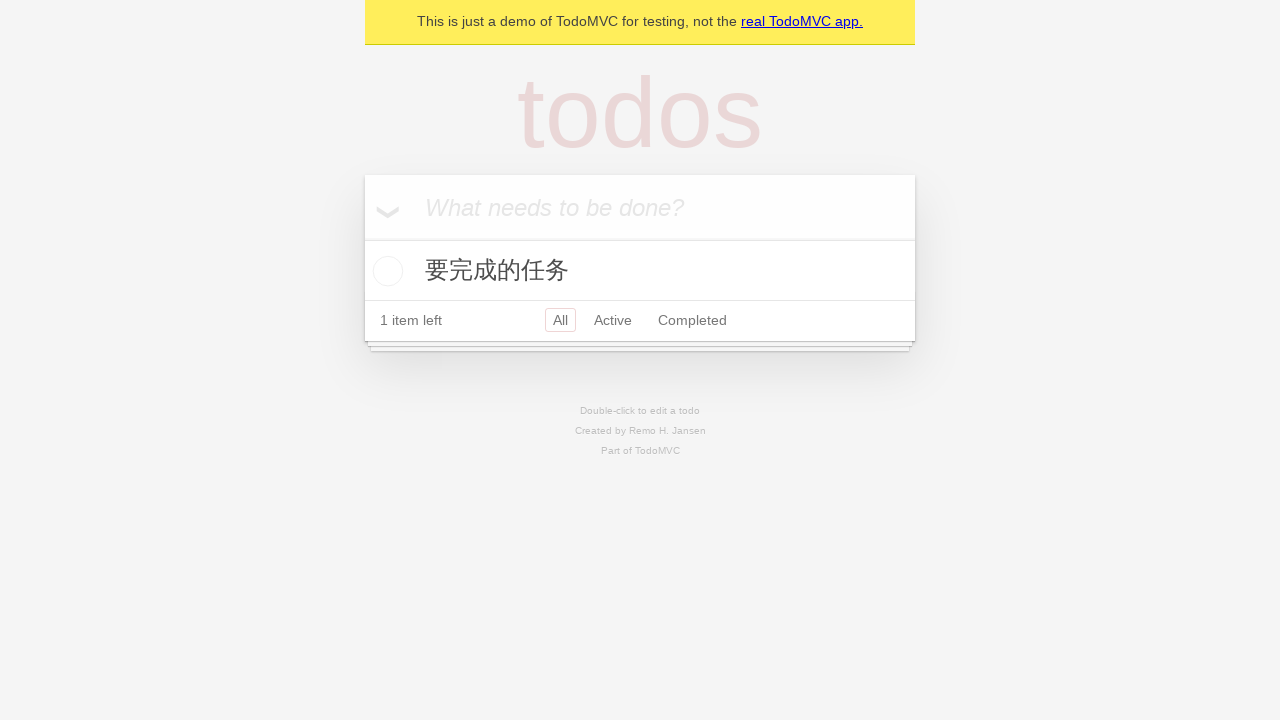

Todo item appeared in the list
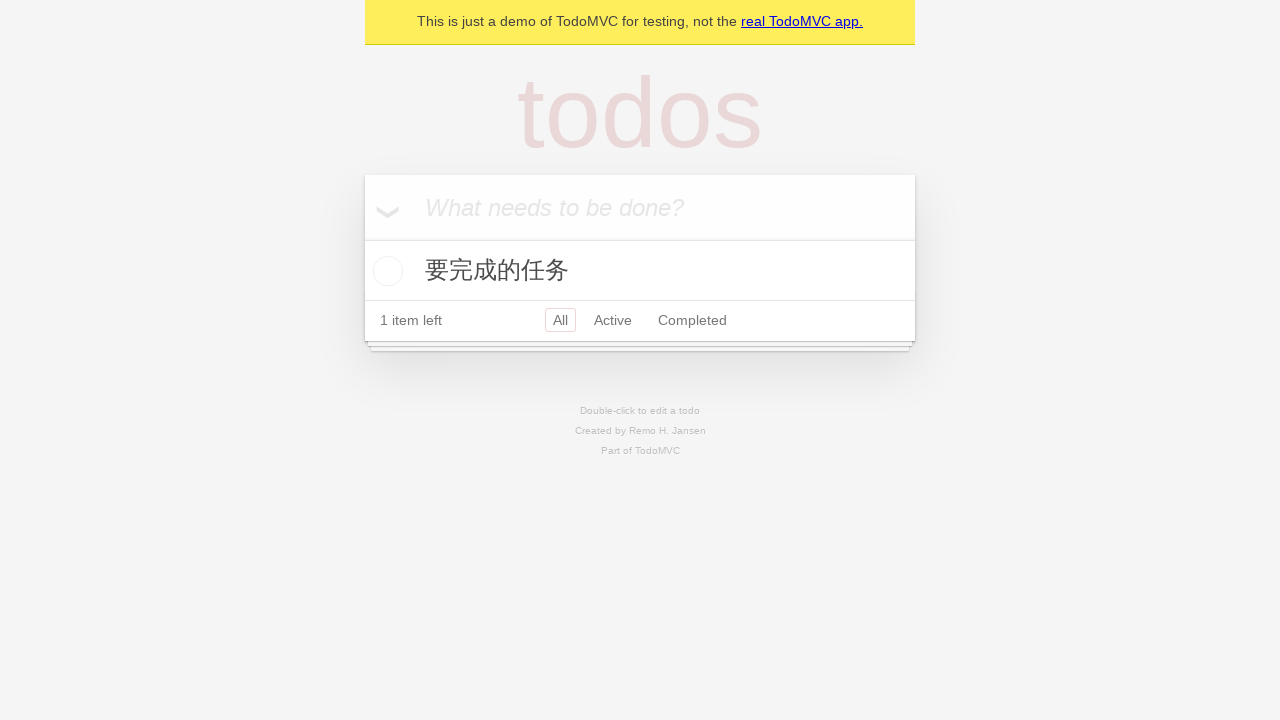

Clicked the toggle checkbox to mark todo as completed at (385, 271) on .todo-list li .toggle
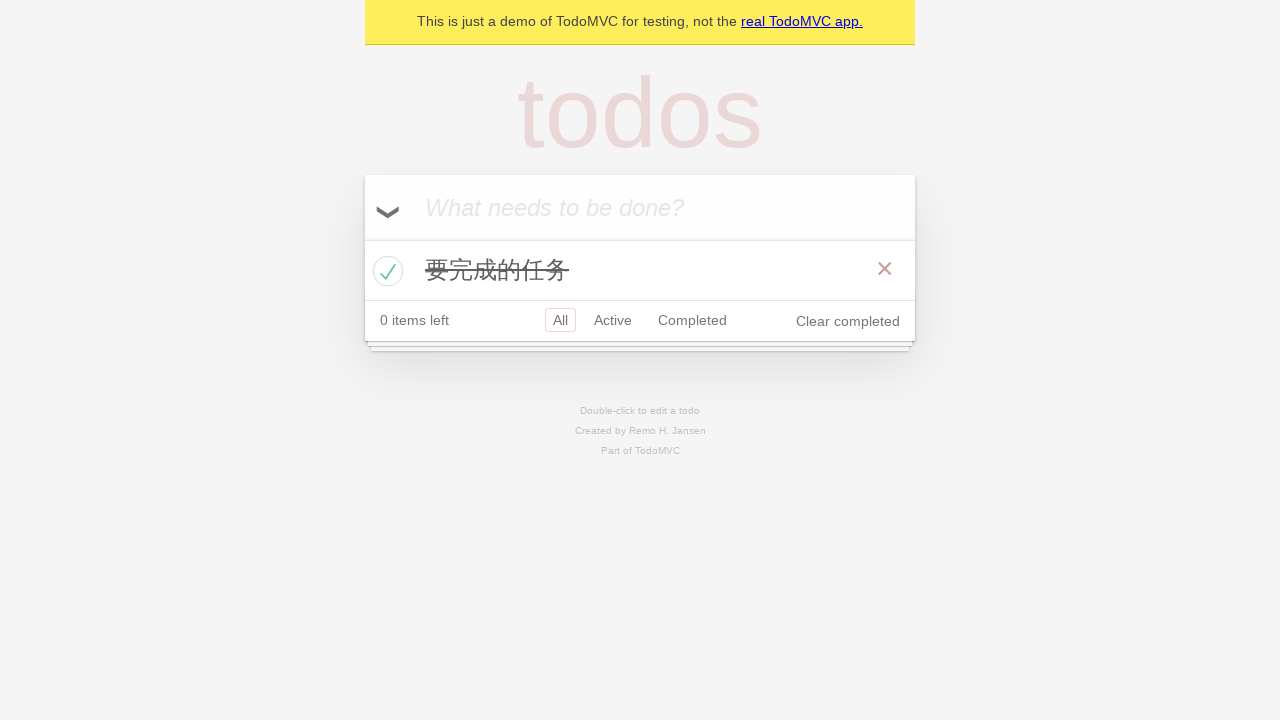

Todo item marked as completed with 'completed' class
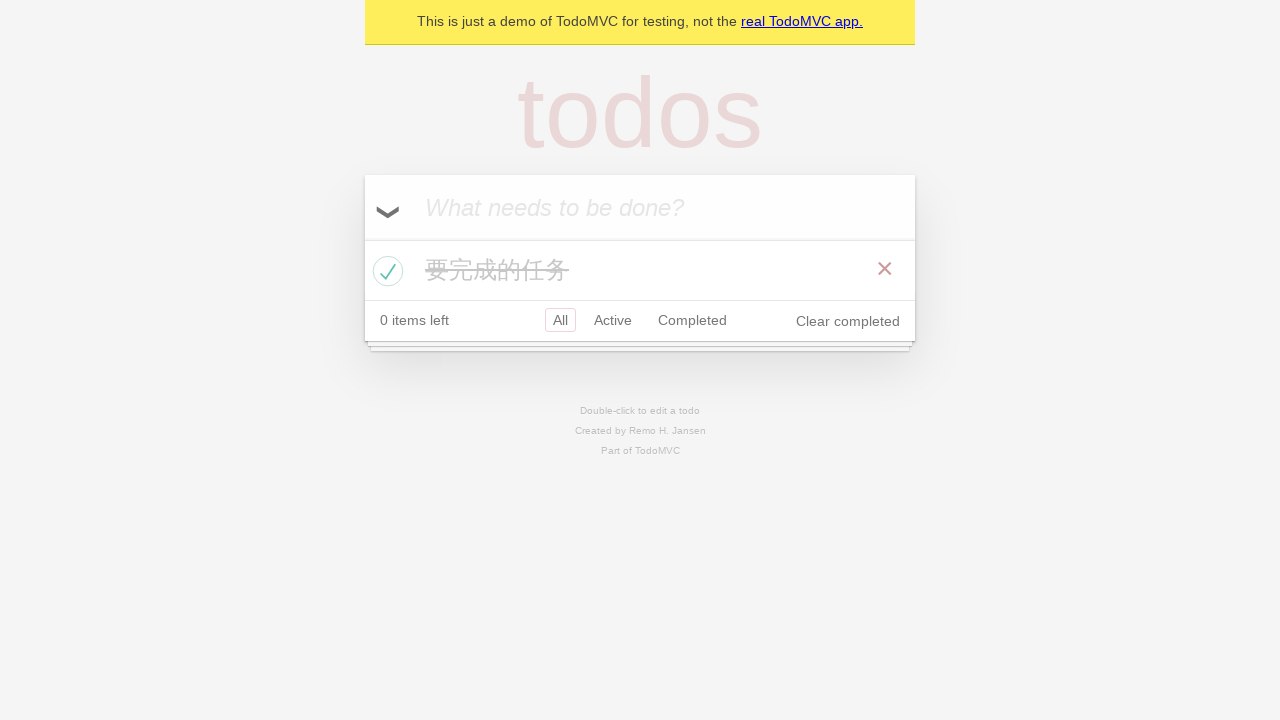

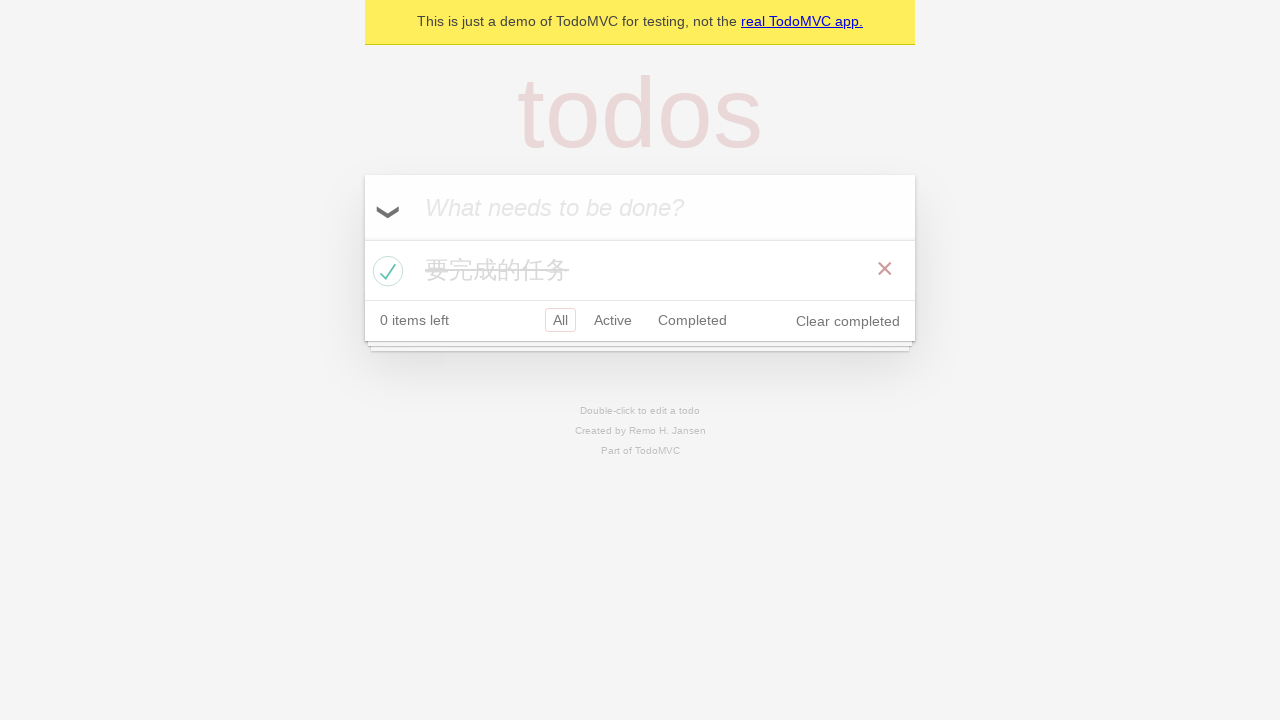